Tests multi-window handling by clicking a link that opens a child window, extracting an email address from the child window's text content, switching back to the parent window, and filling a form field with the extracted email.

Starting URL: https://rahulshettyacademy.com/loginpagePractise/#

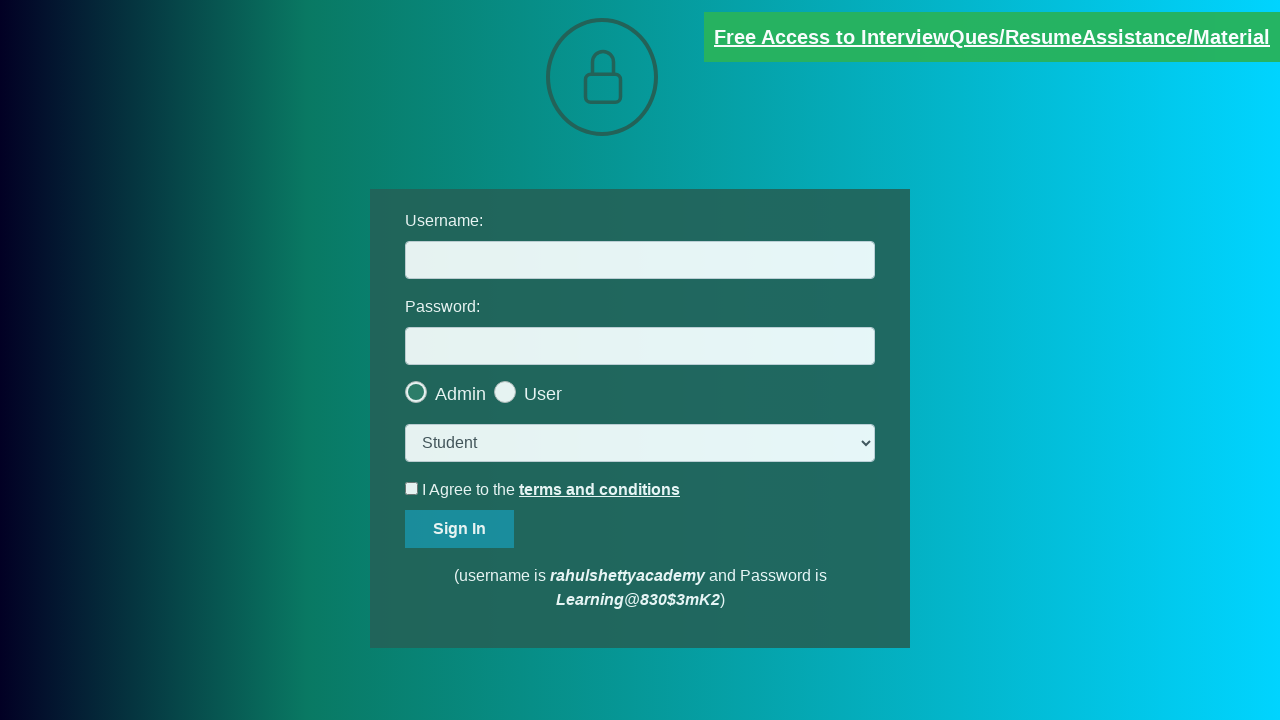

Clicked blinking text link to open child window at (992, 37) on .blinkingText
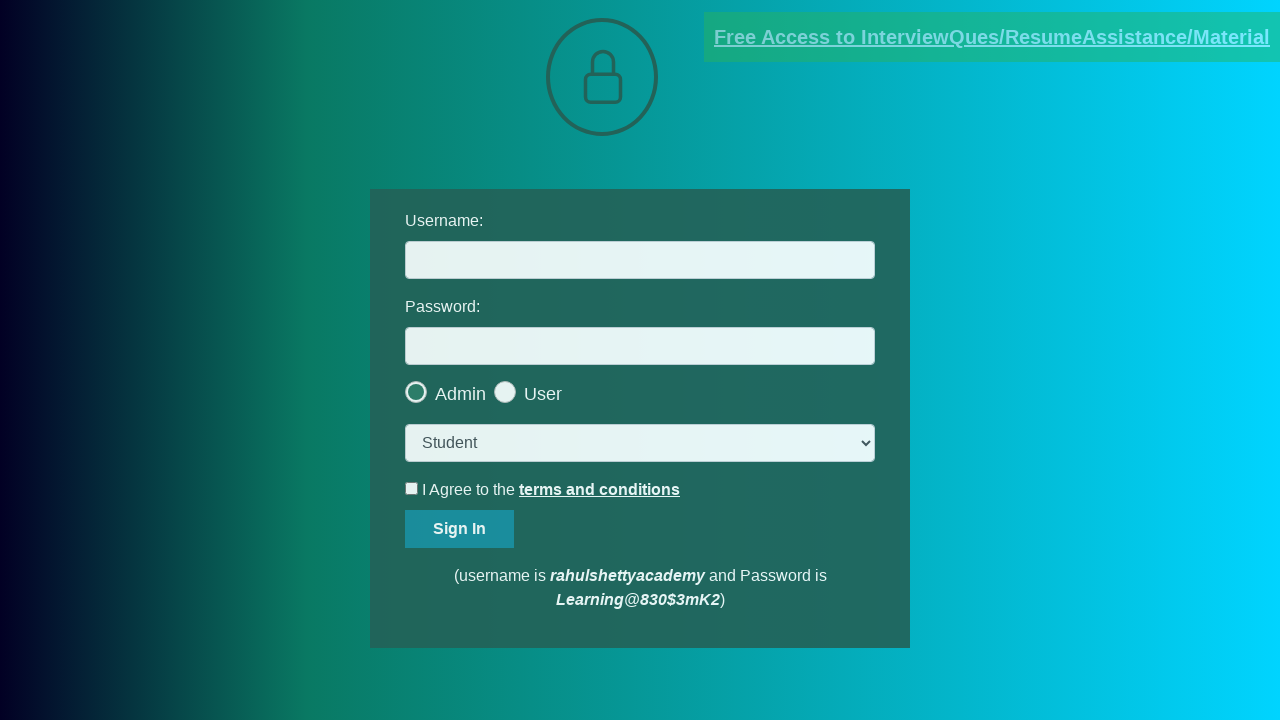

Captured child page object from new window
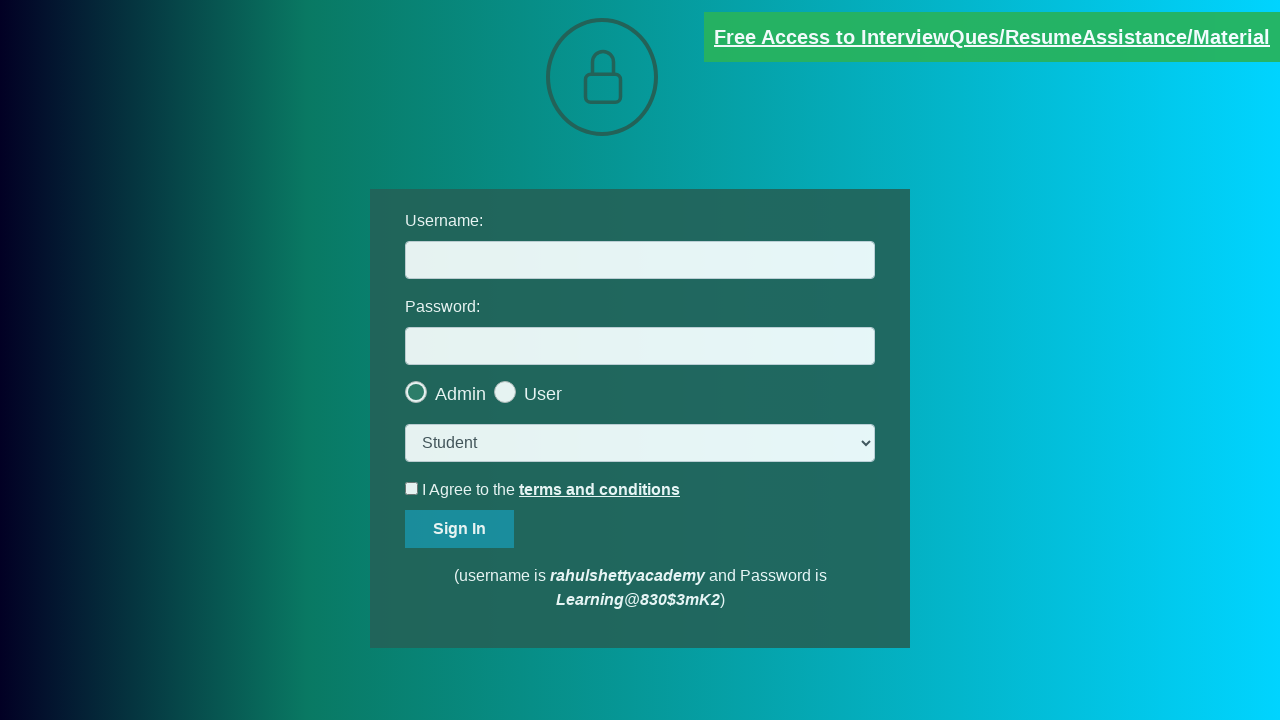

Child page loaded successfully
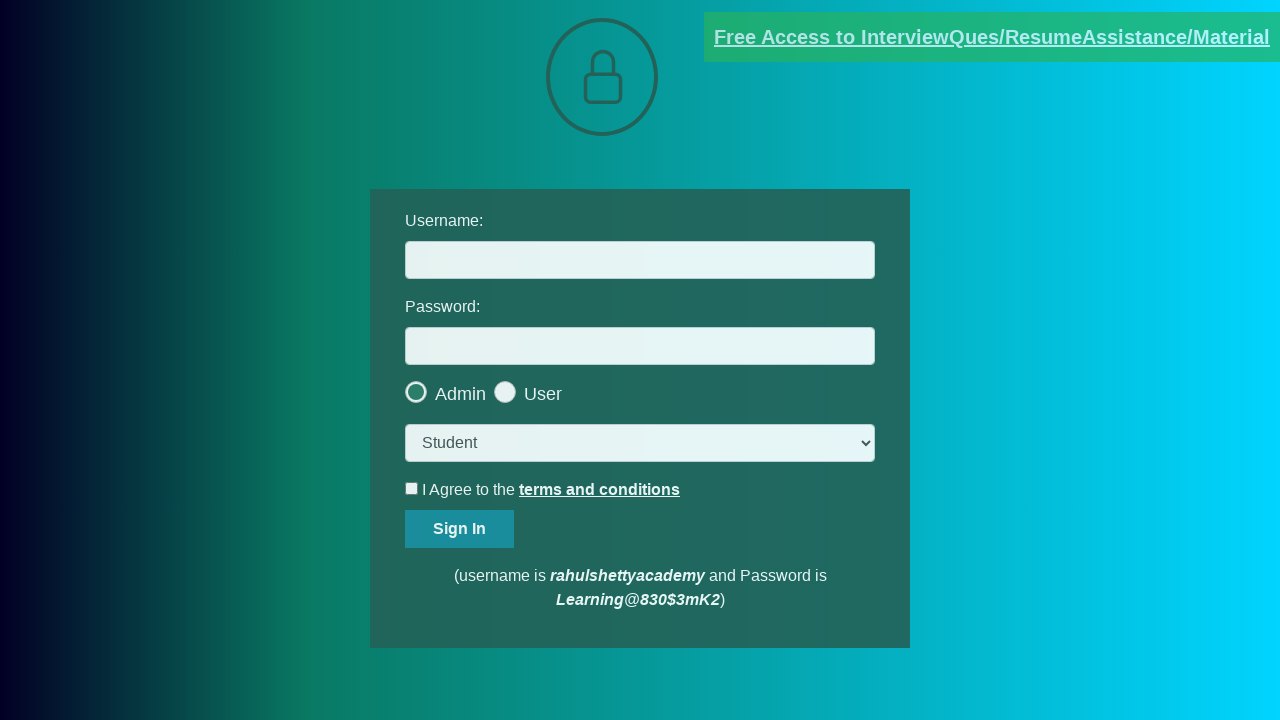

Extracted text content from red paragraph in child window
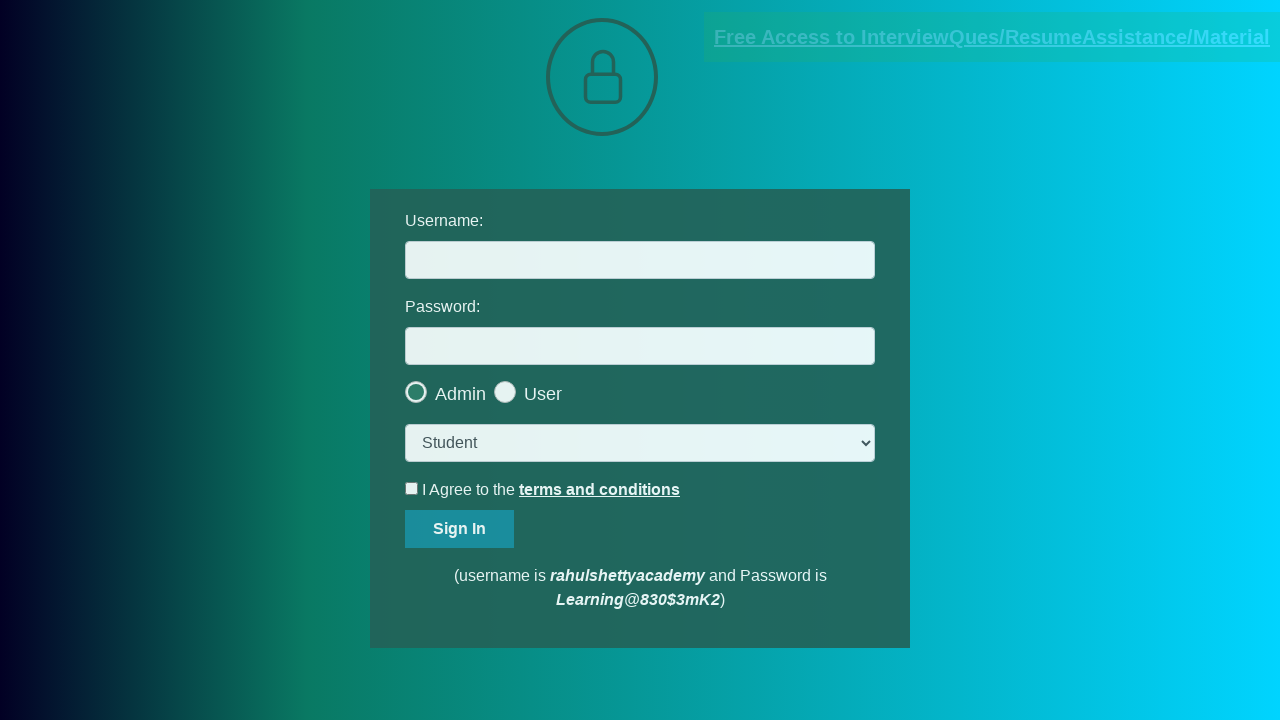

Extracted email address: mentor@rahulshettyacademy.com
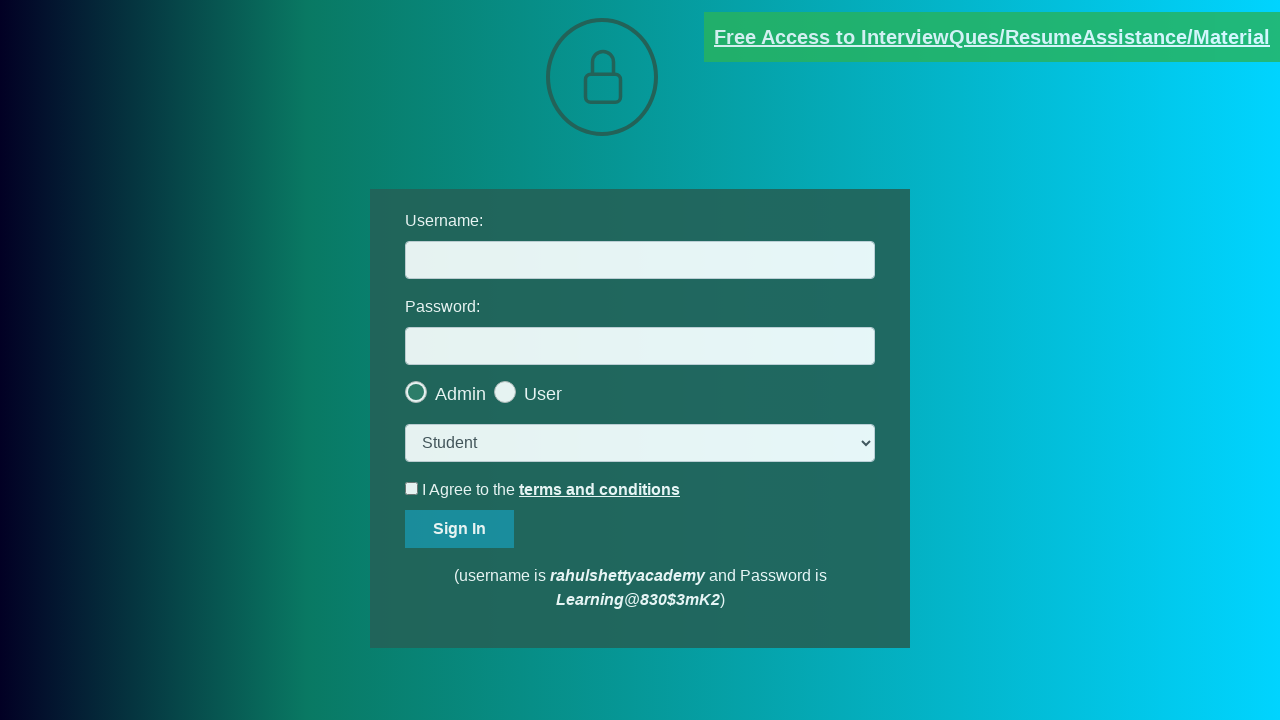

Filled username field with extracted email address in parent window on #username
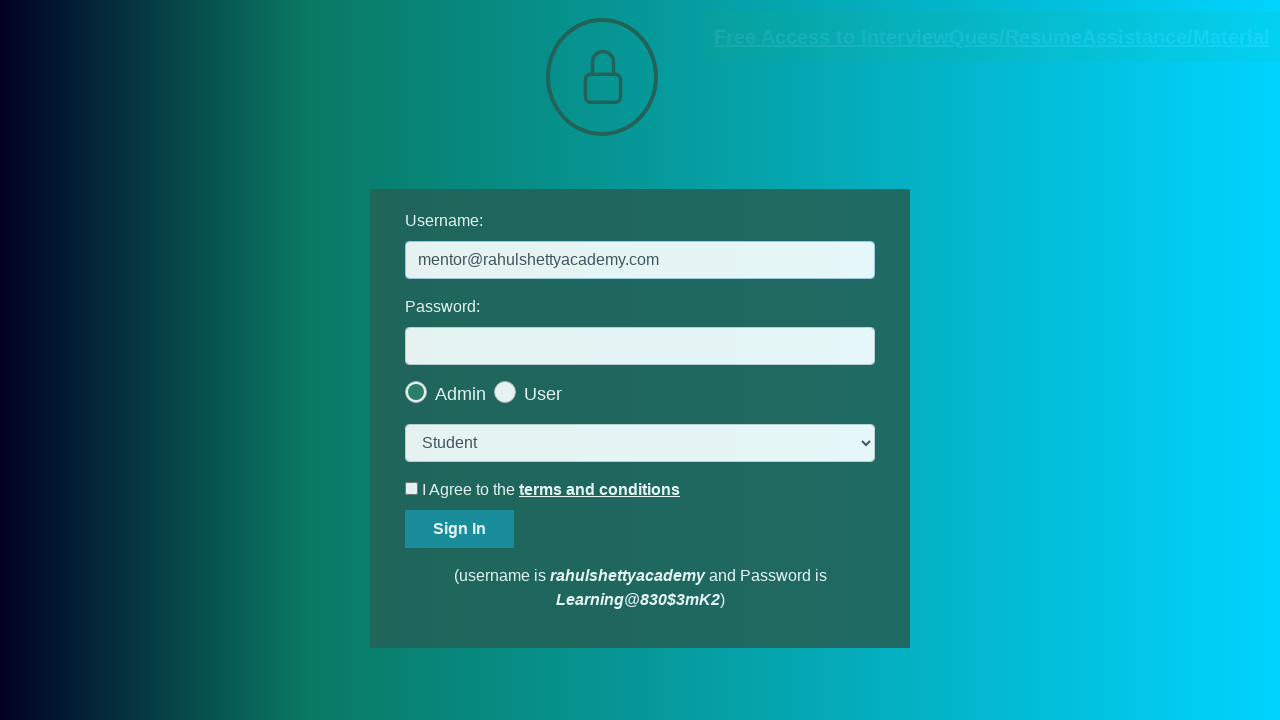

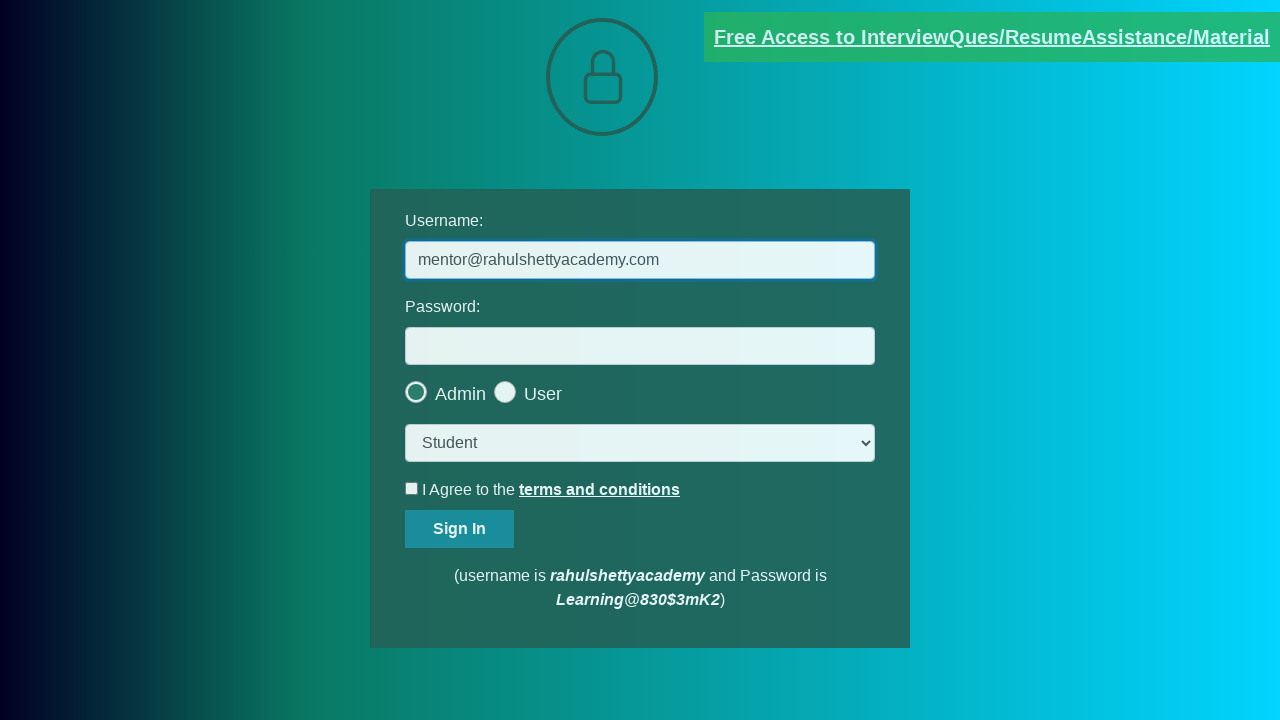